Tests confirm JavaScript alert by clicking a button to trigger the confirm dialog, reading its text, and dismissing it with cancel.

Starting URL: https://v1.training-support.net/selenium/javascript-alerts

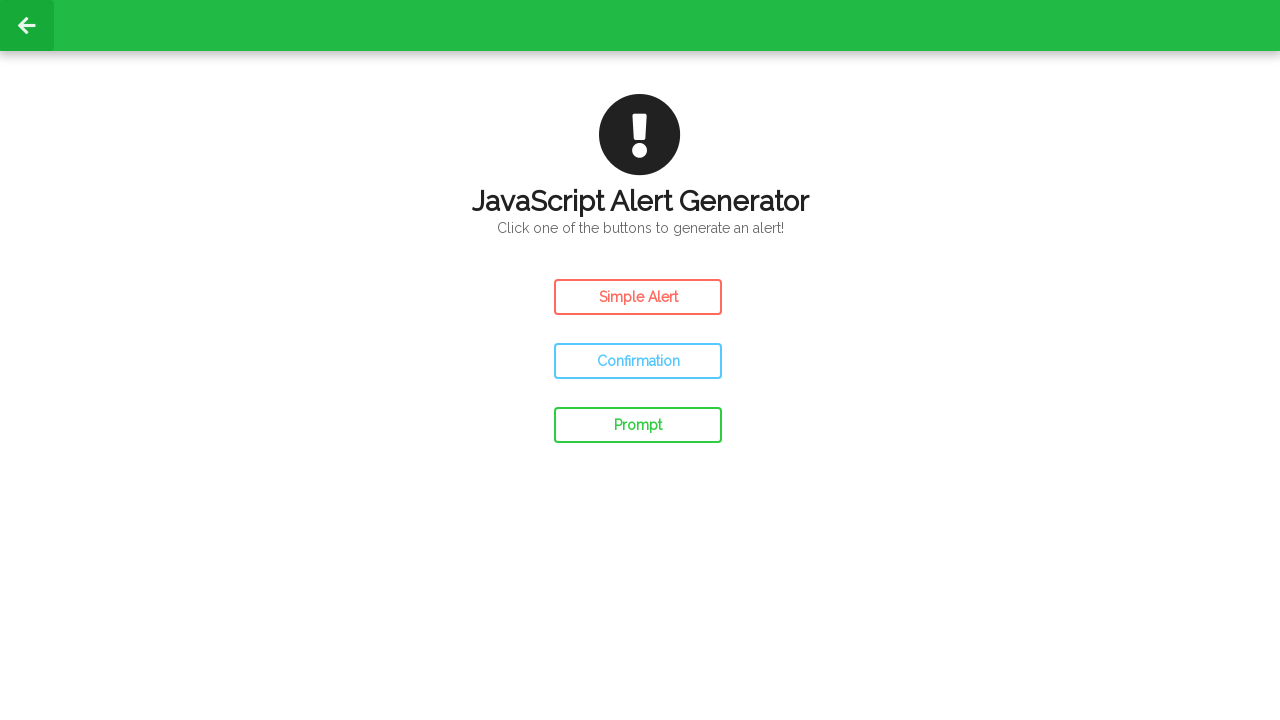

Set up dialog handler to capture and dismiss confirm alerts
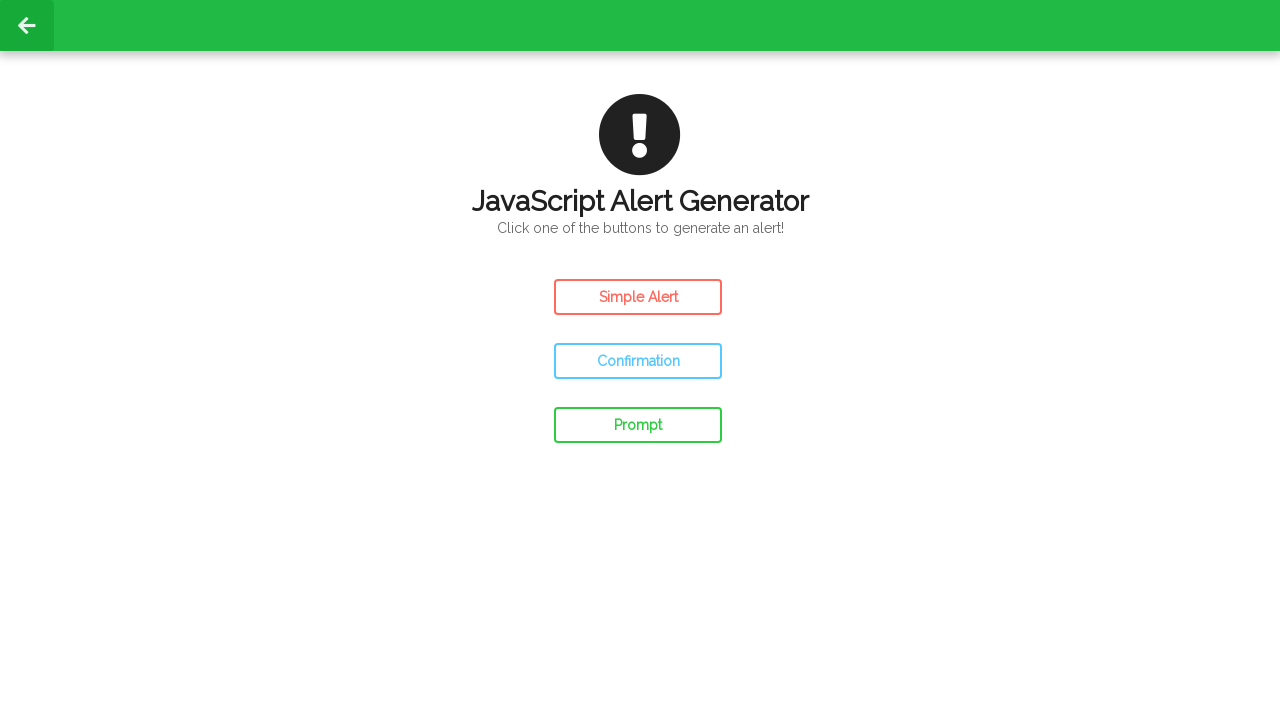

Clicked the Confirm Alert button to trigger the confirm dialog at (638, 361) on #confirm
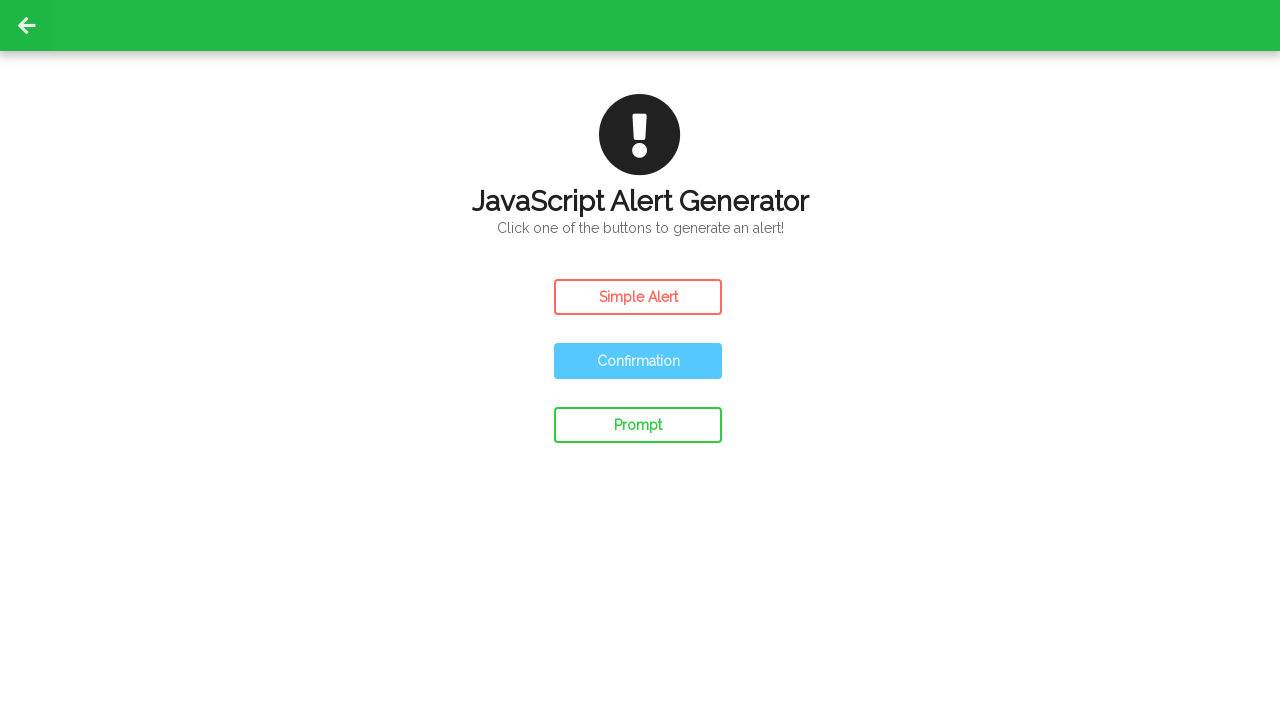

Waited for the confirm dialog to be dismissed
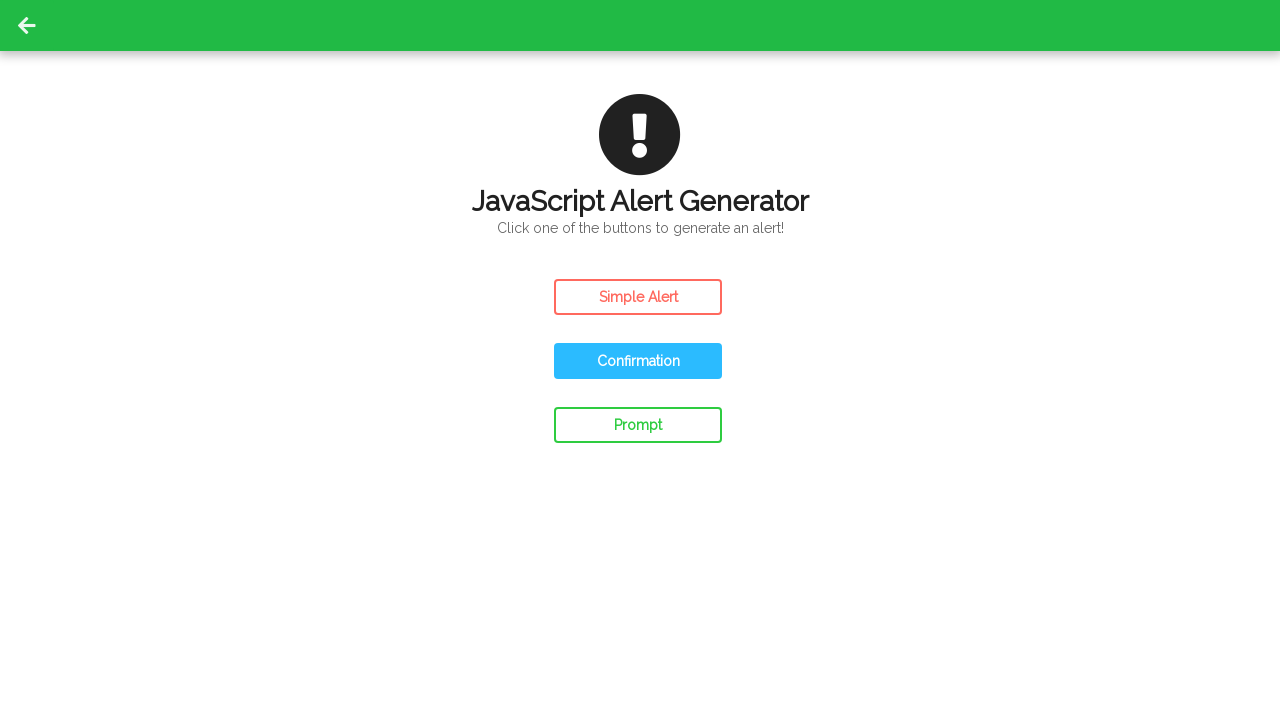

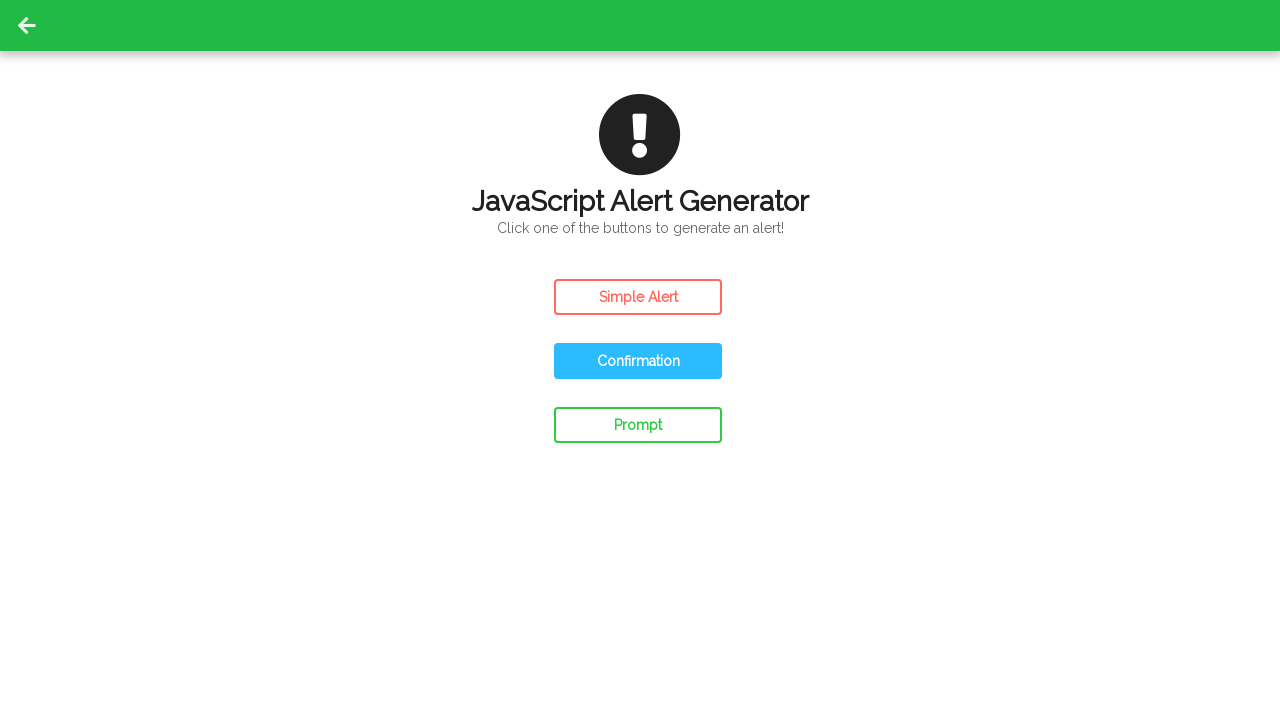